Tests a simple alert popup by clicking the alert button and accepting the alert

Starting URL: https://demoqa.com/alerts

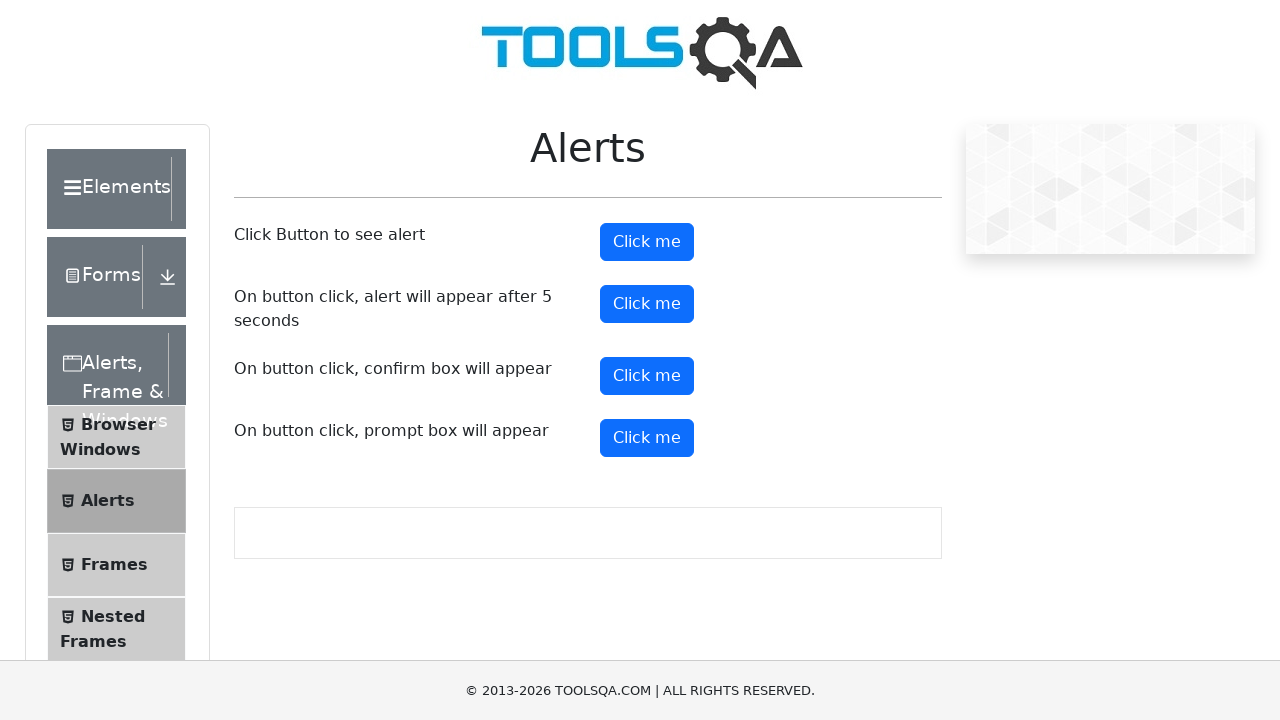

Navigated to alerts demo page
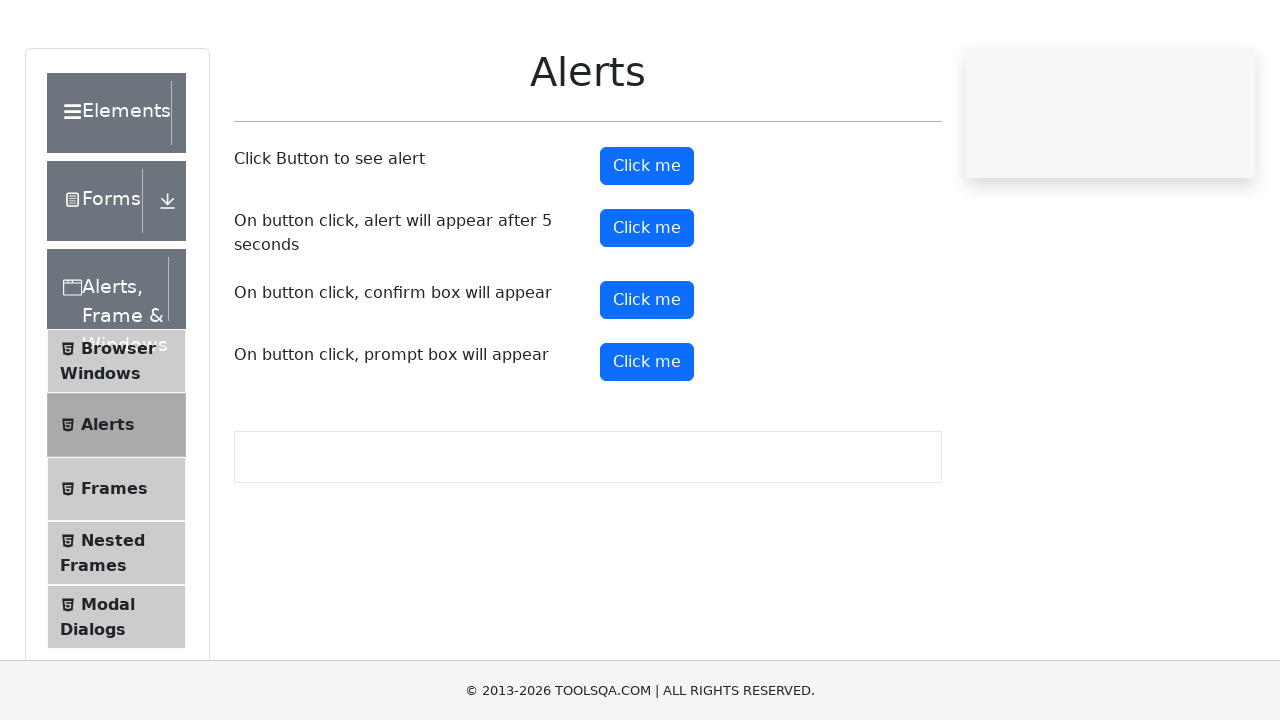

Clicked the alert button to trigger simple alert at (647, 242) on #alertButton
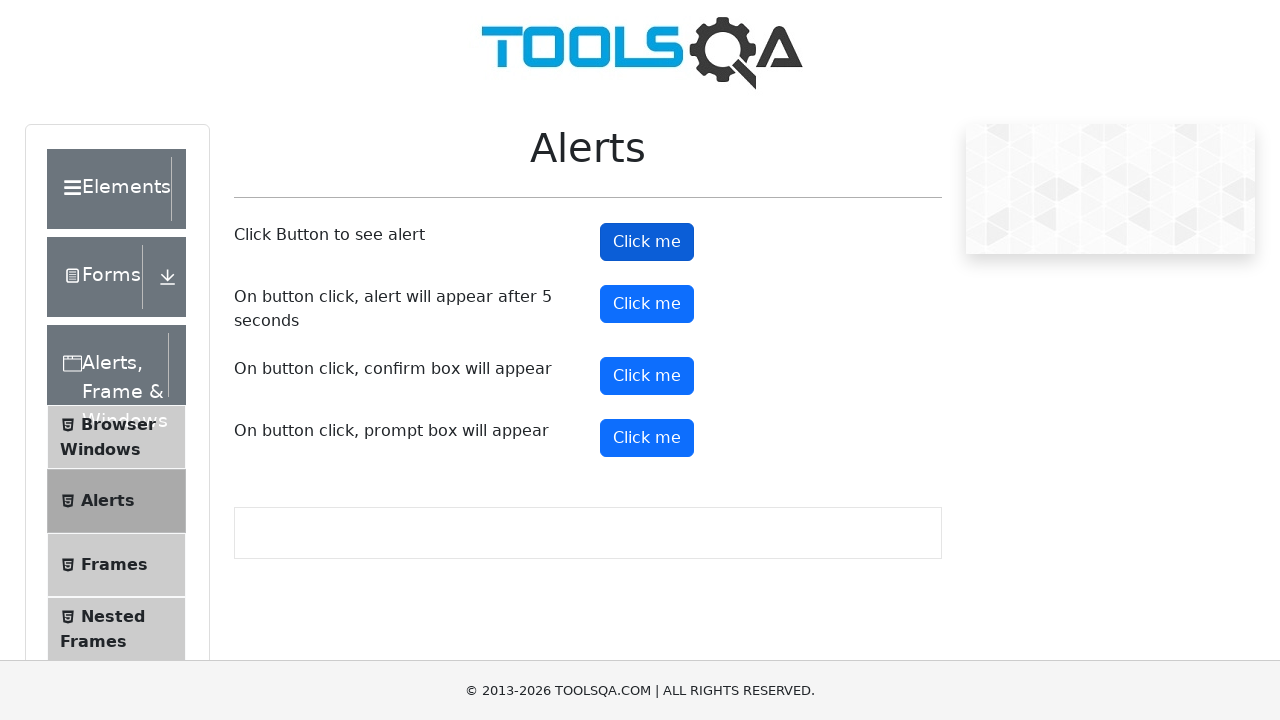

Set up dialog handler to accept alert
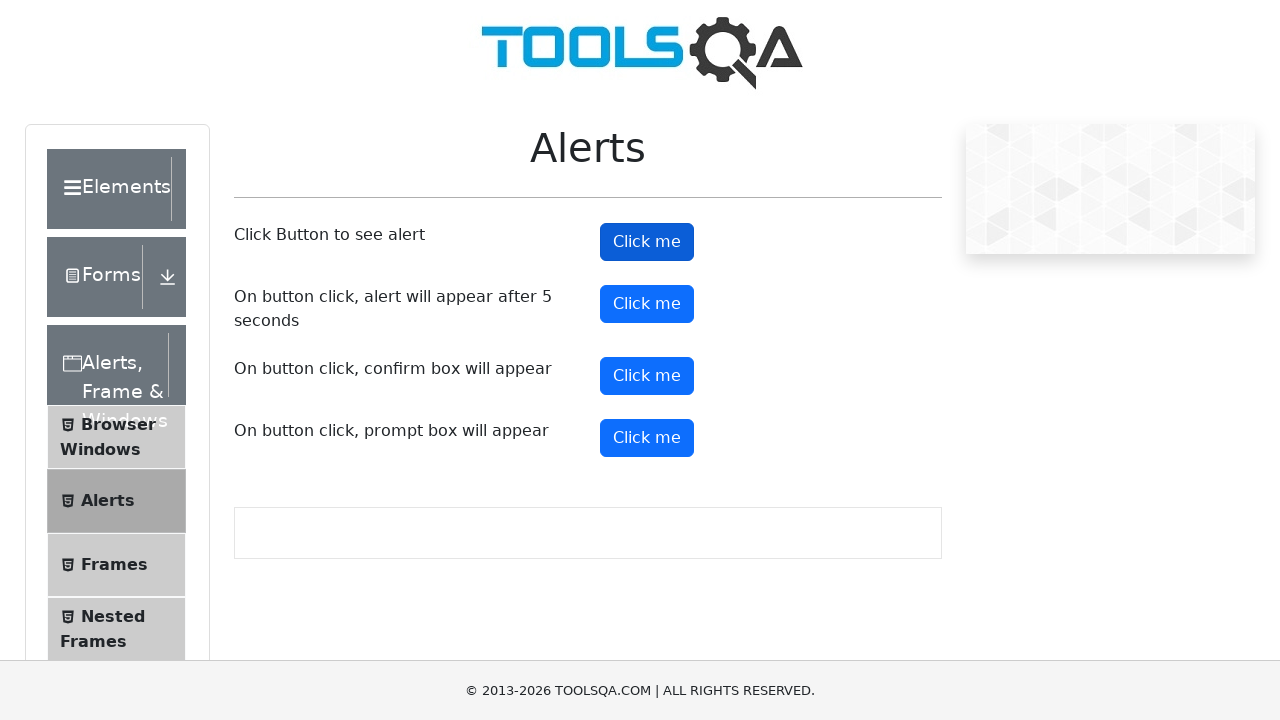

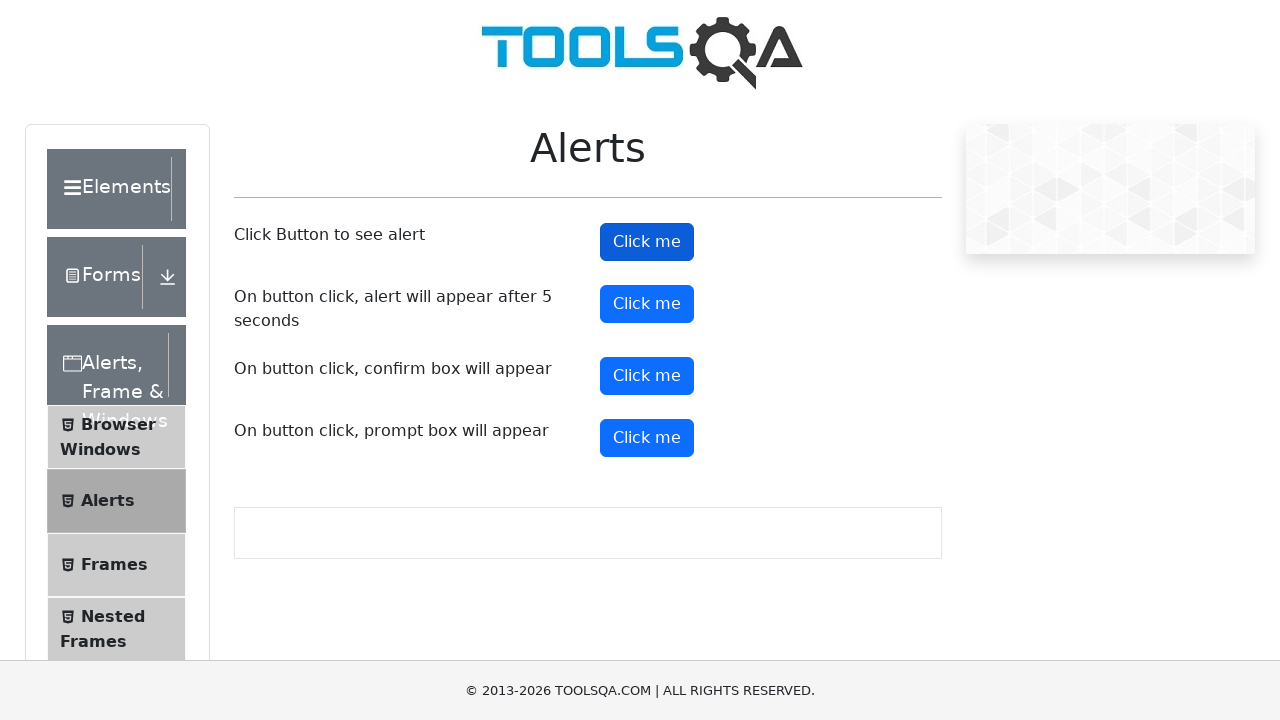